Tests multi-window functionality by opening a new tab to retrieve course information and using it to fill a form field in the original tab

Starting URL: https://rahulshettyacademy.com/angularpractice/

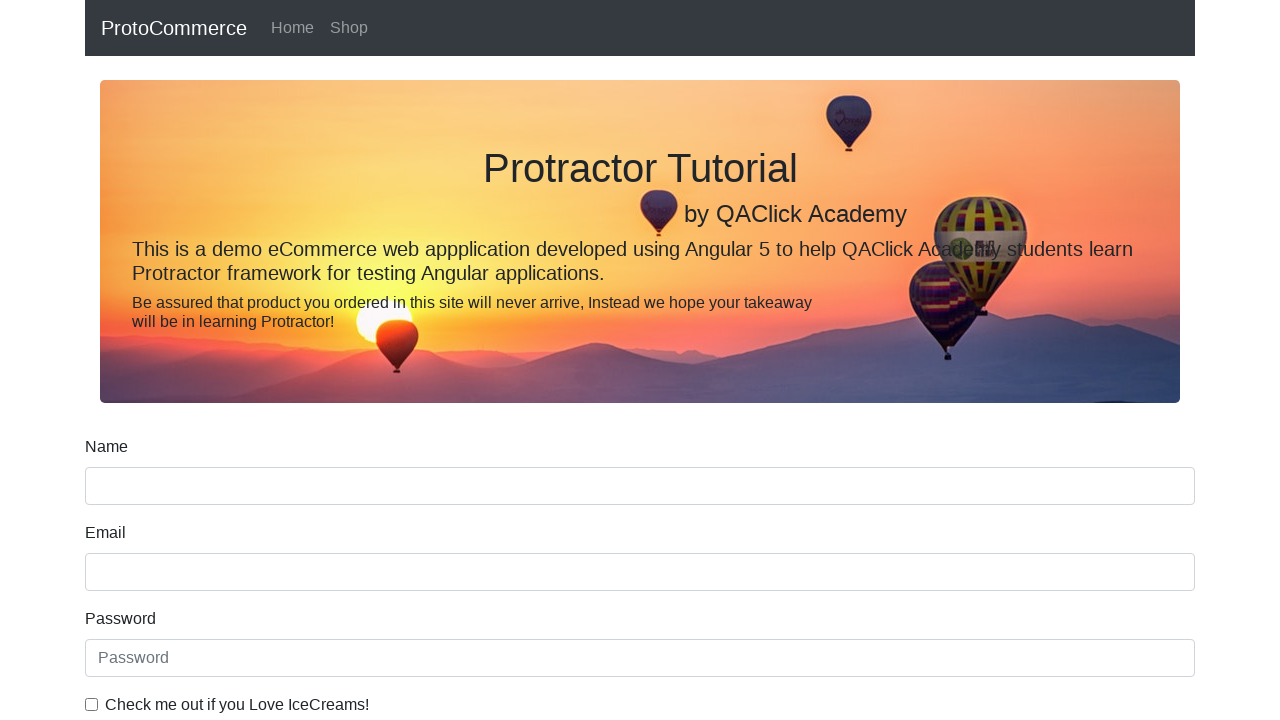

Opened a new tab/page
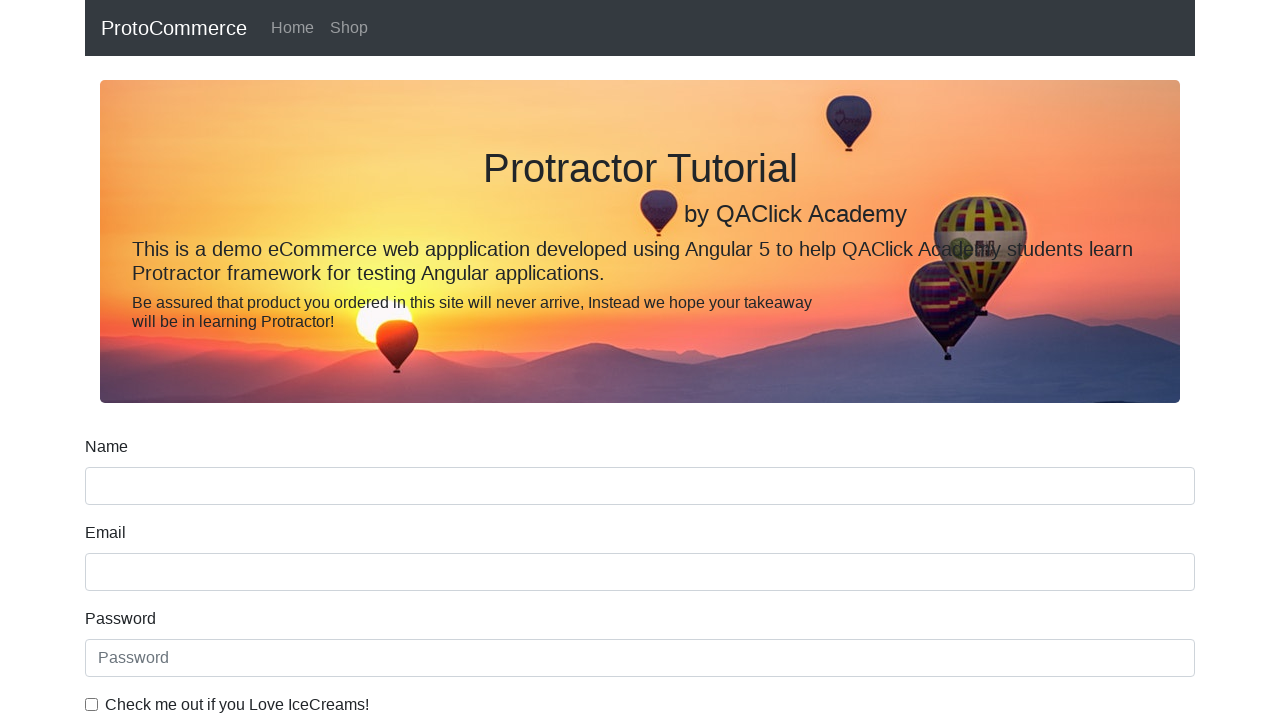

Navigated new tab to courses page
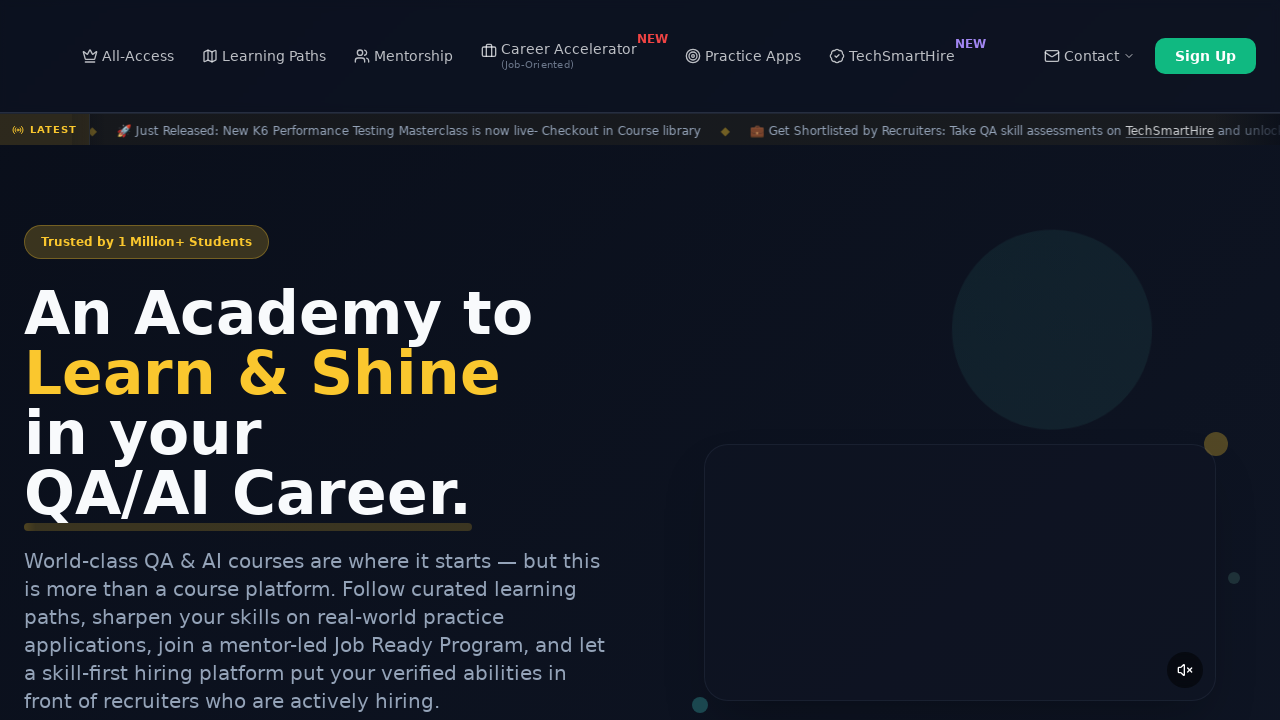

Course links loaded in new tab
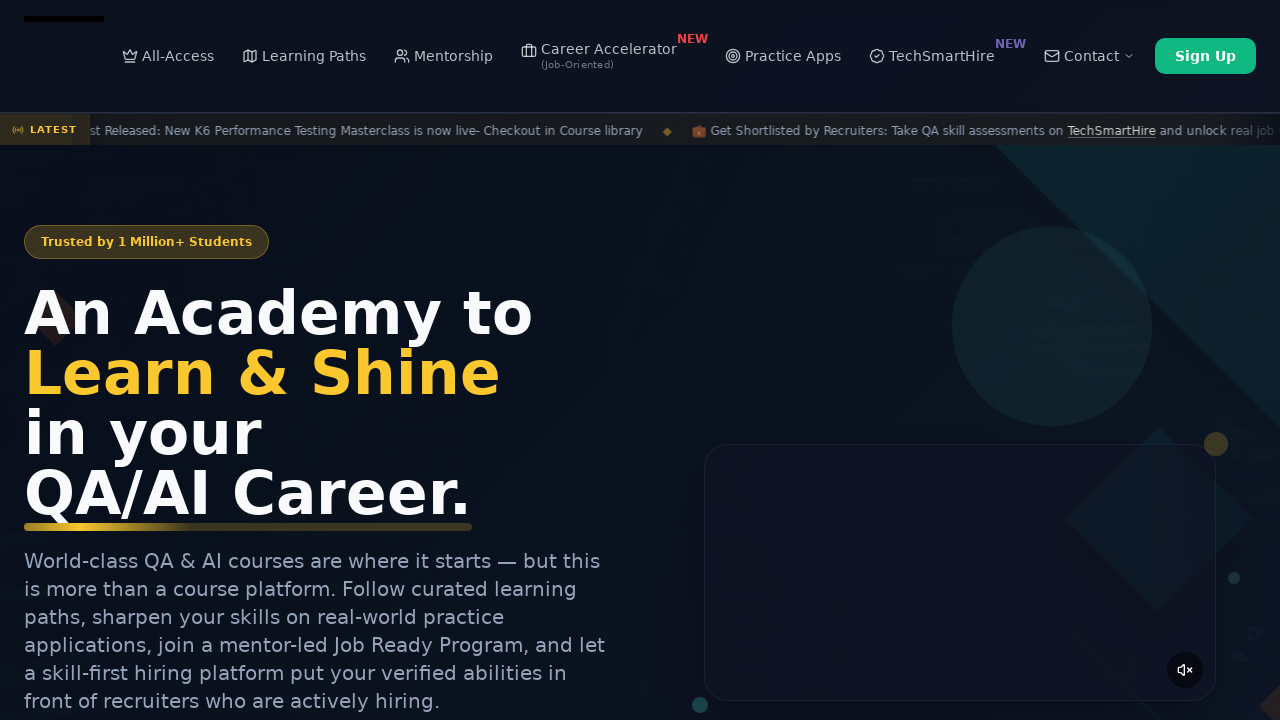

Retrieved all course links from new tab
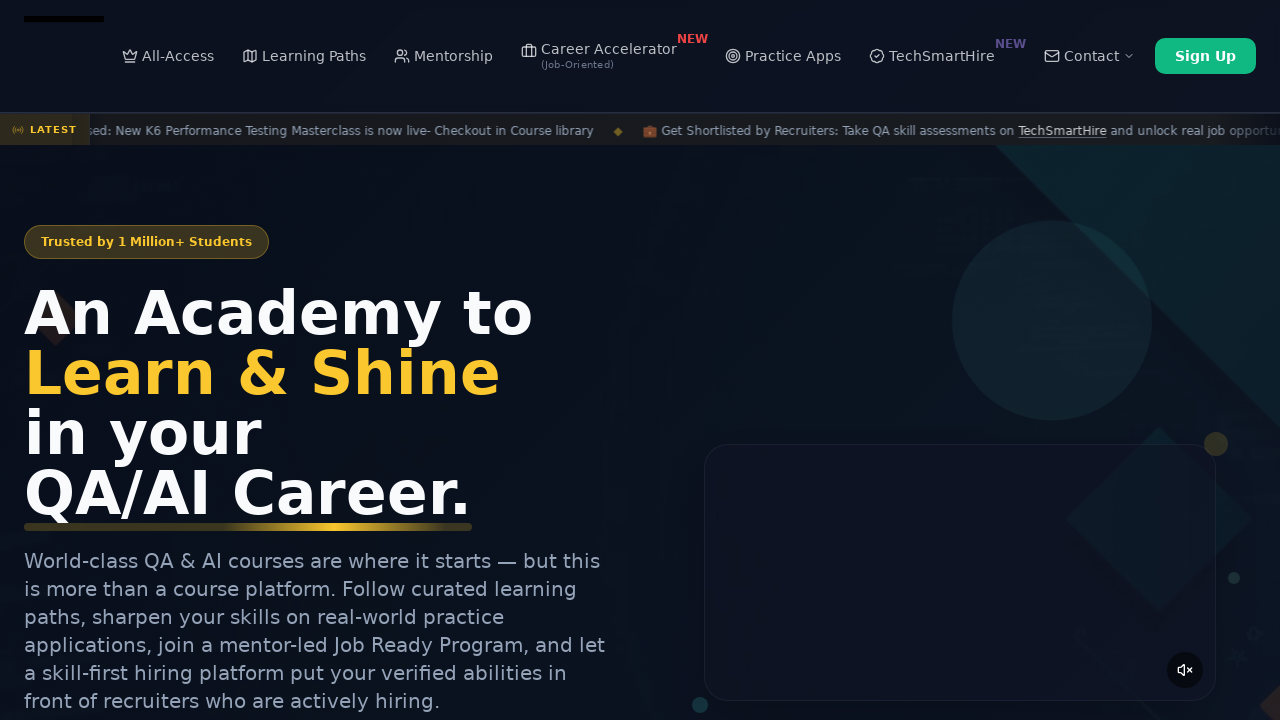

Extracted course name: Playwright Testing
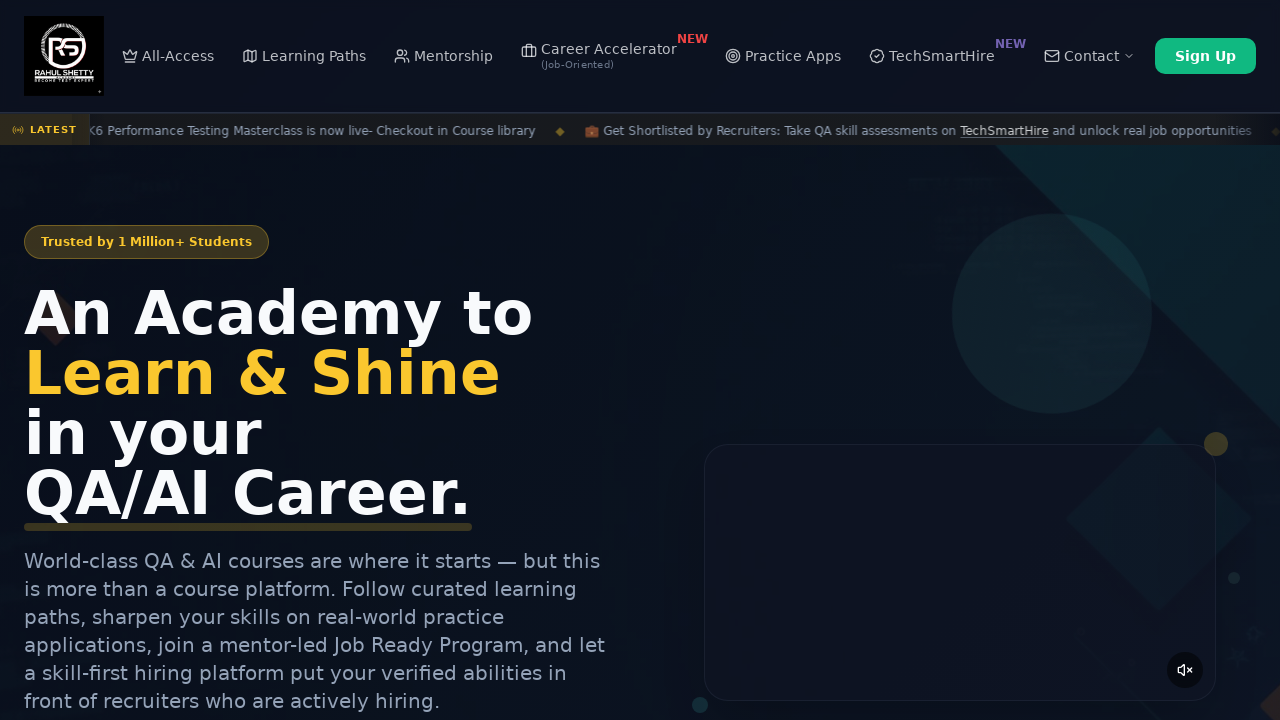

Closed the new tab
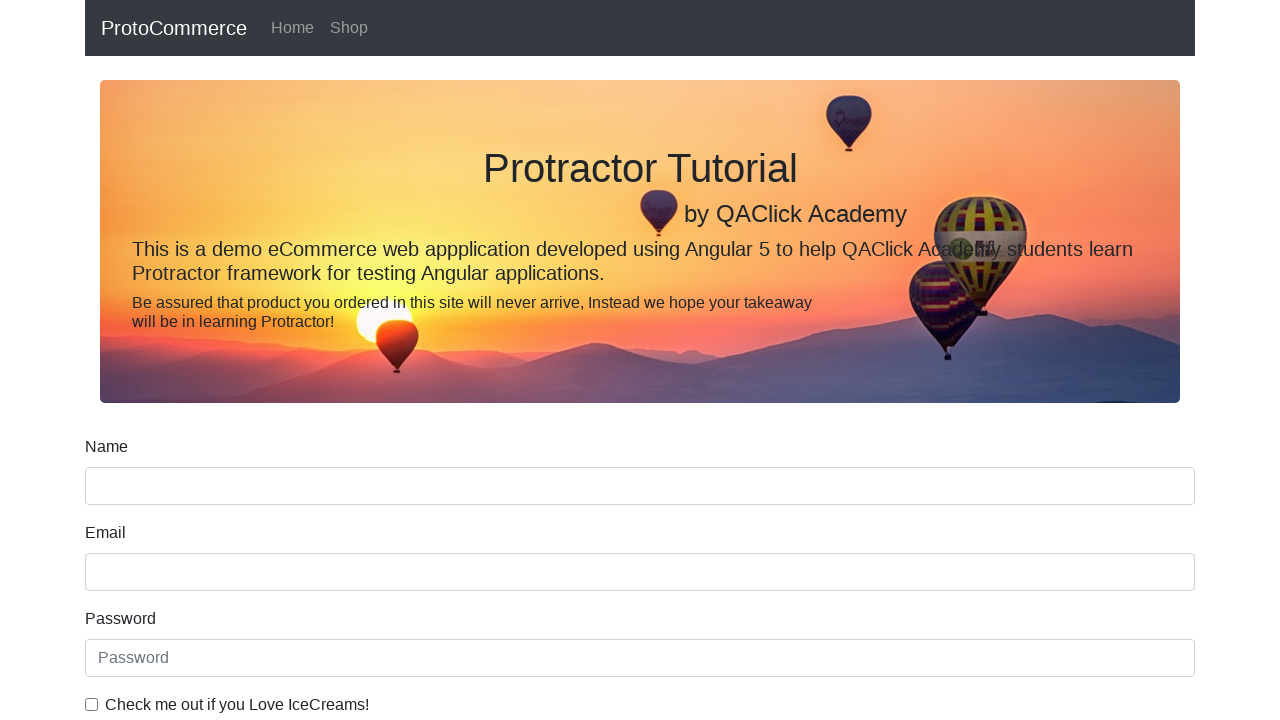

Filled name field with course name: Playwright Testing on input[name='name']
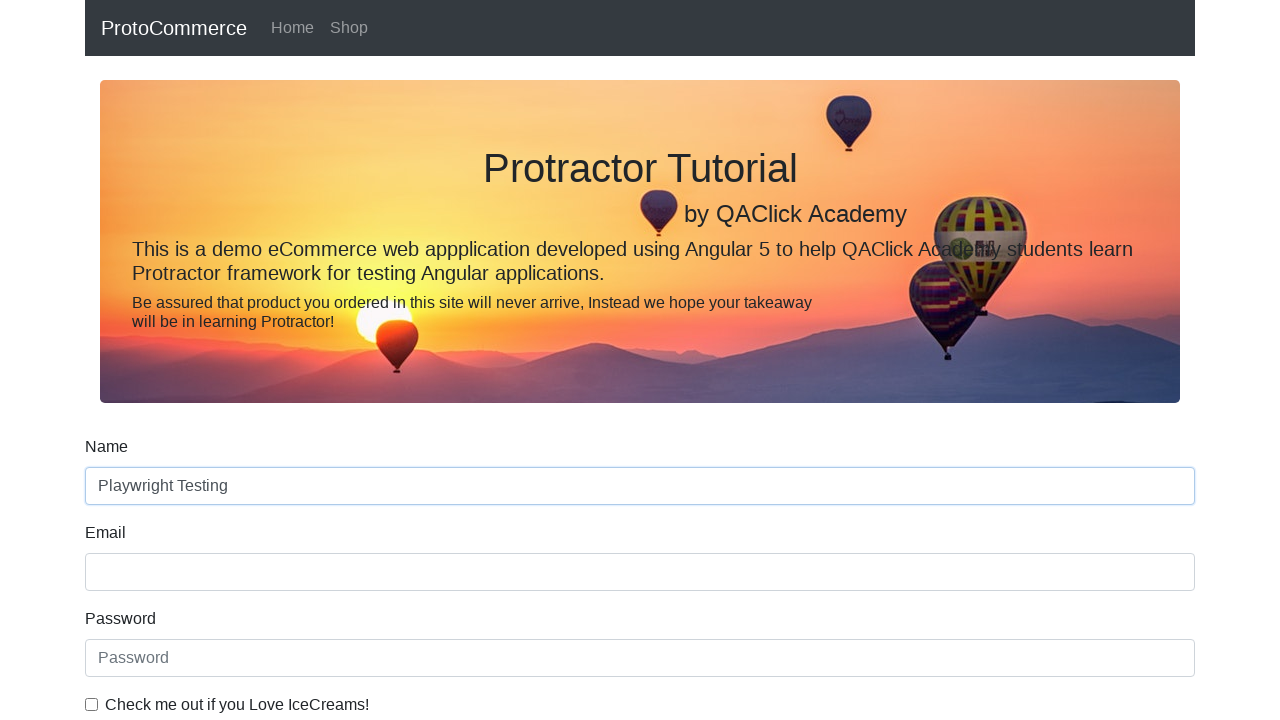

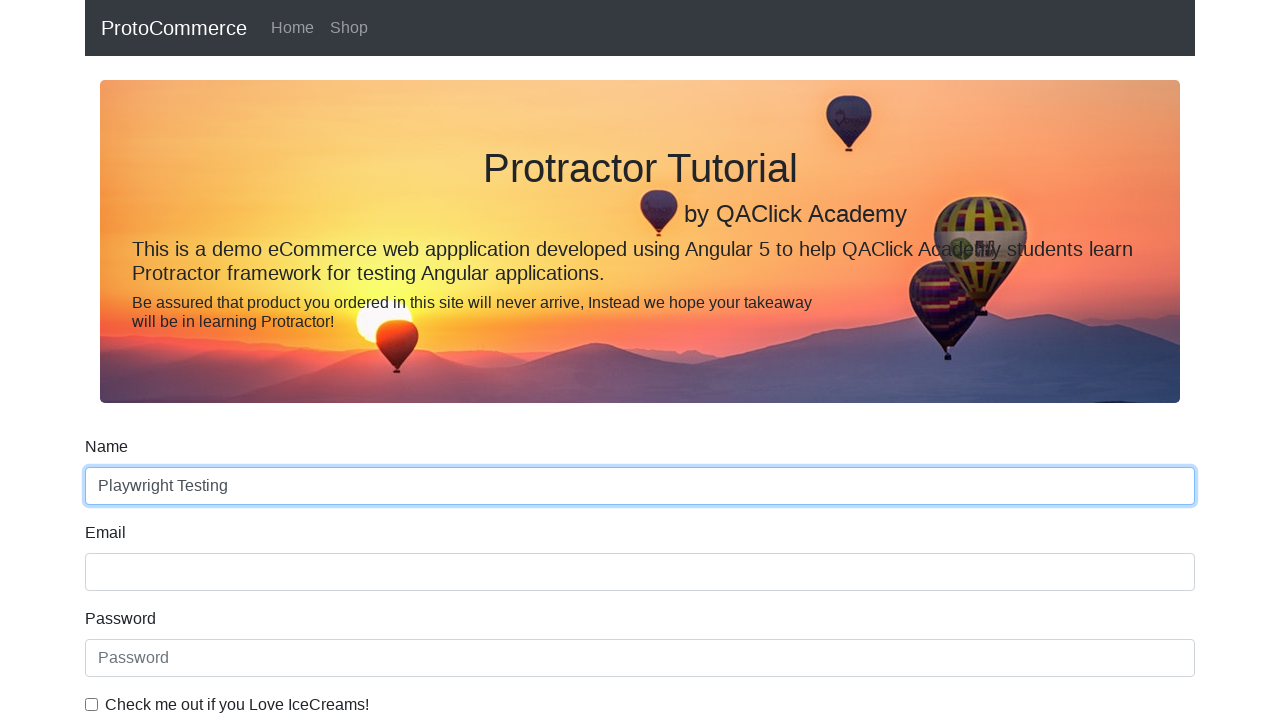